Tests a random calculator web application by clicking number and operator buttons to perform the calculation 1 + 3, then verifies the result displays 4.

Starting URL: https://bonigarcia.dev/selenium-webdriver-java/random-calculator.html

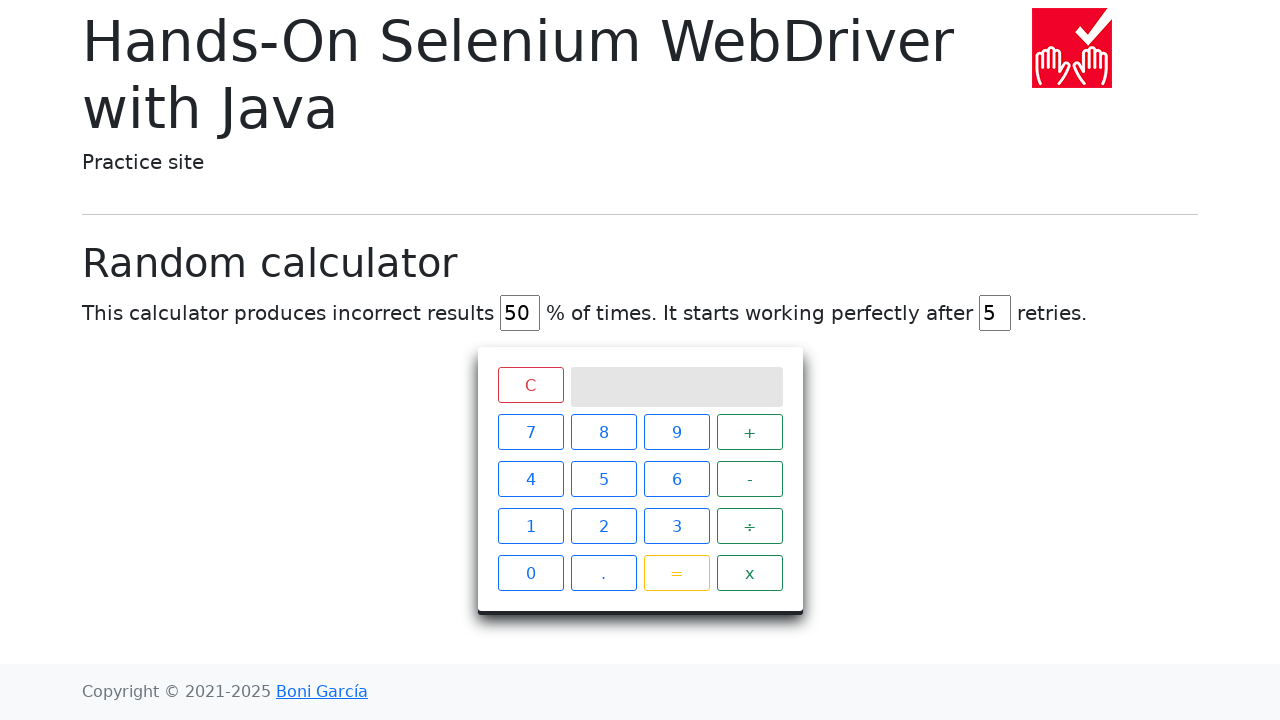

Clicked number button '1' at (530, 526) on xpath=//span[text()='1']
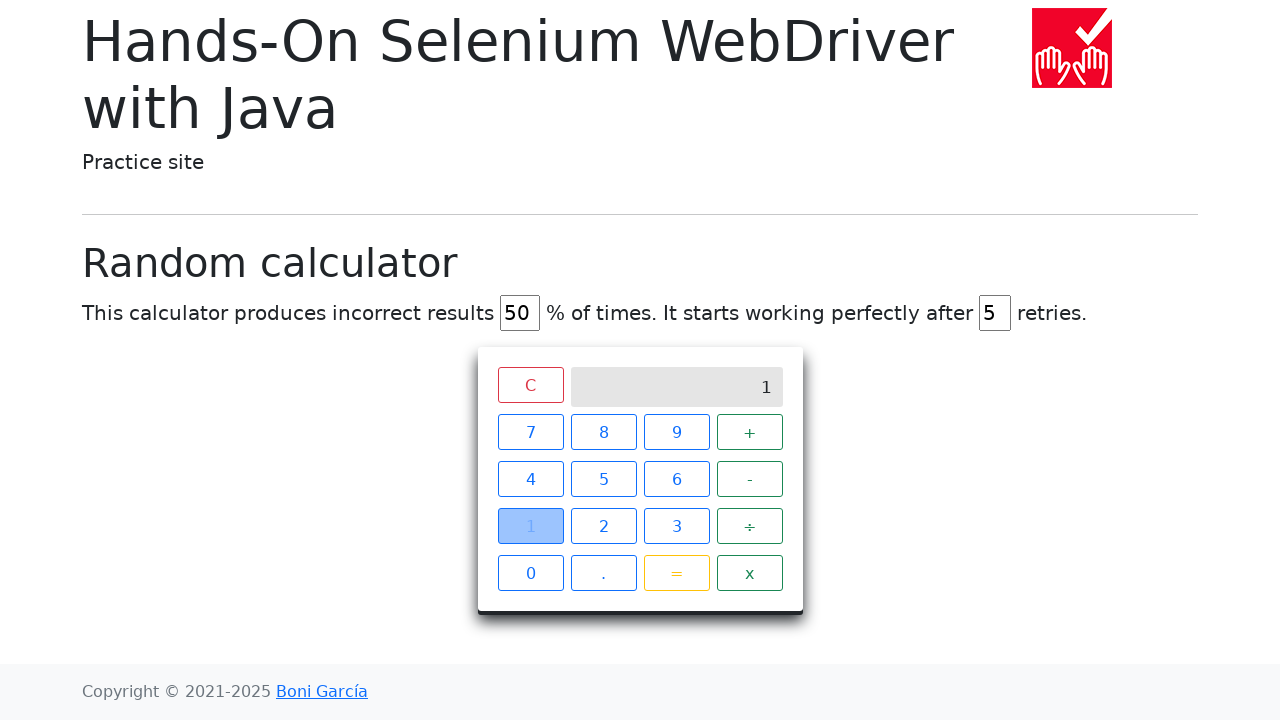

Clicked operator button '+' at (750, 432) on xpath=//span[text()='+']
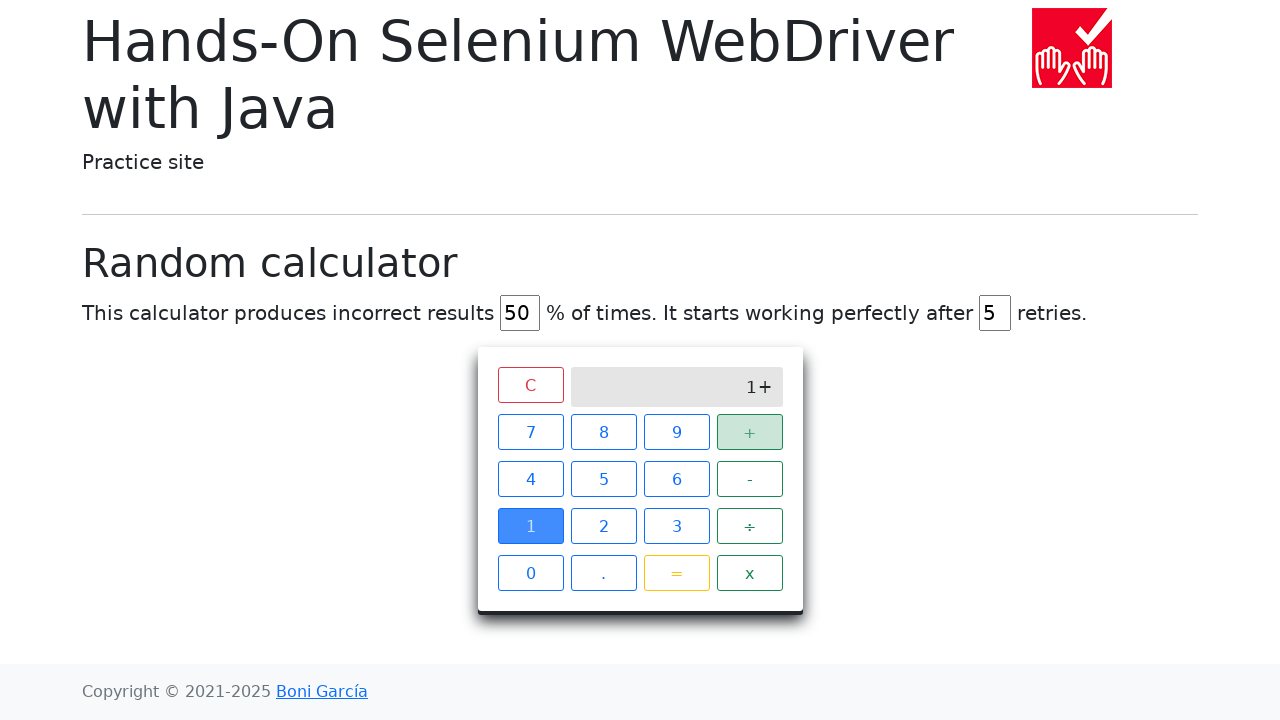

Clicked number button '3' at (676, 526) on xpath=//span[text()='3']
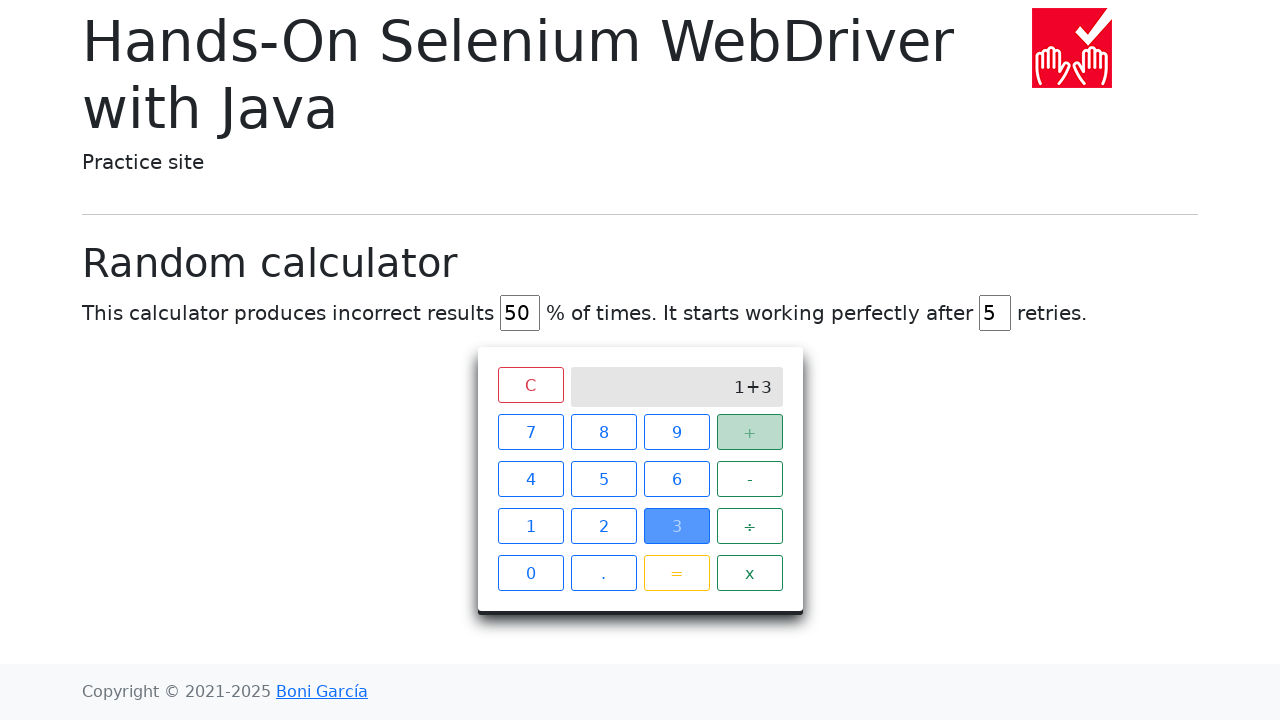

Clicked equals button '=' to perform calculation at (676, 573) on xpath=//span[text()='=']
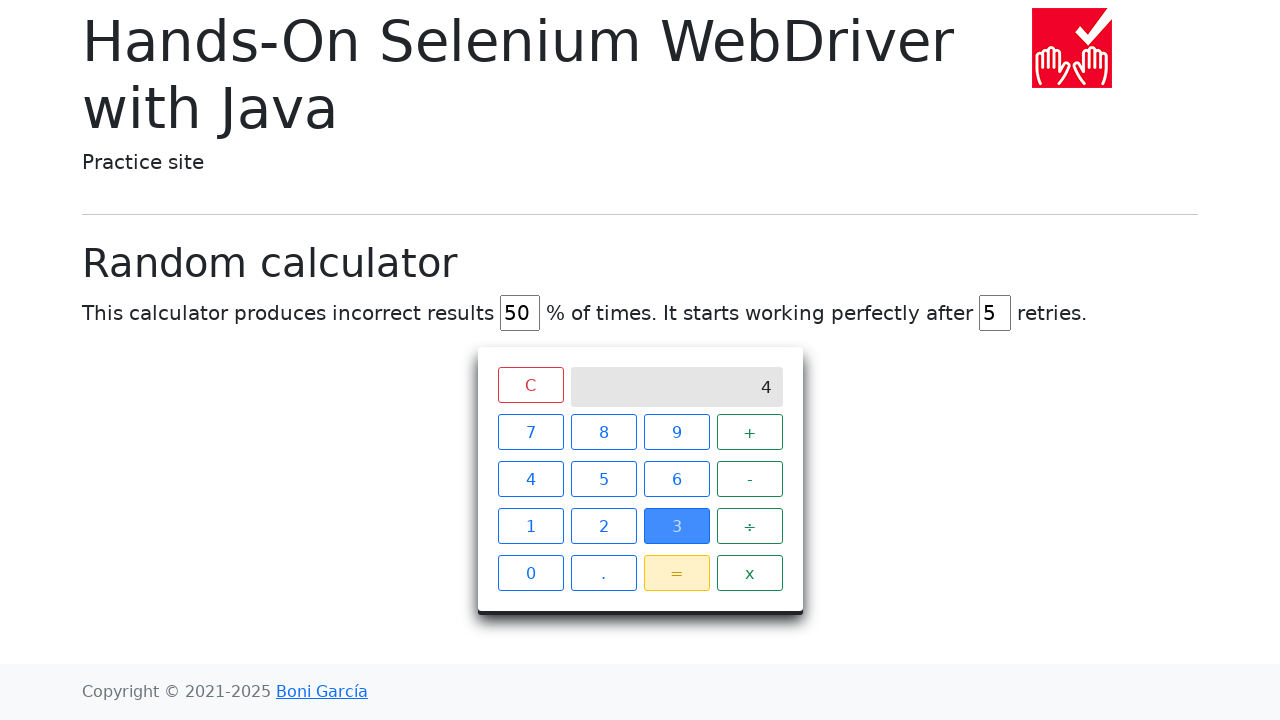

Retrieved result from screen: '4'
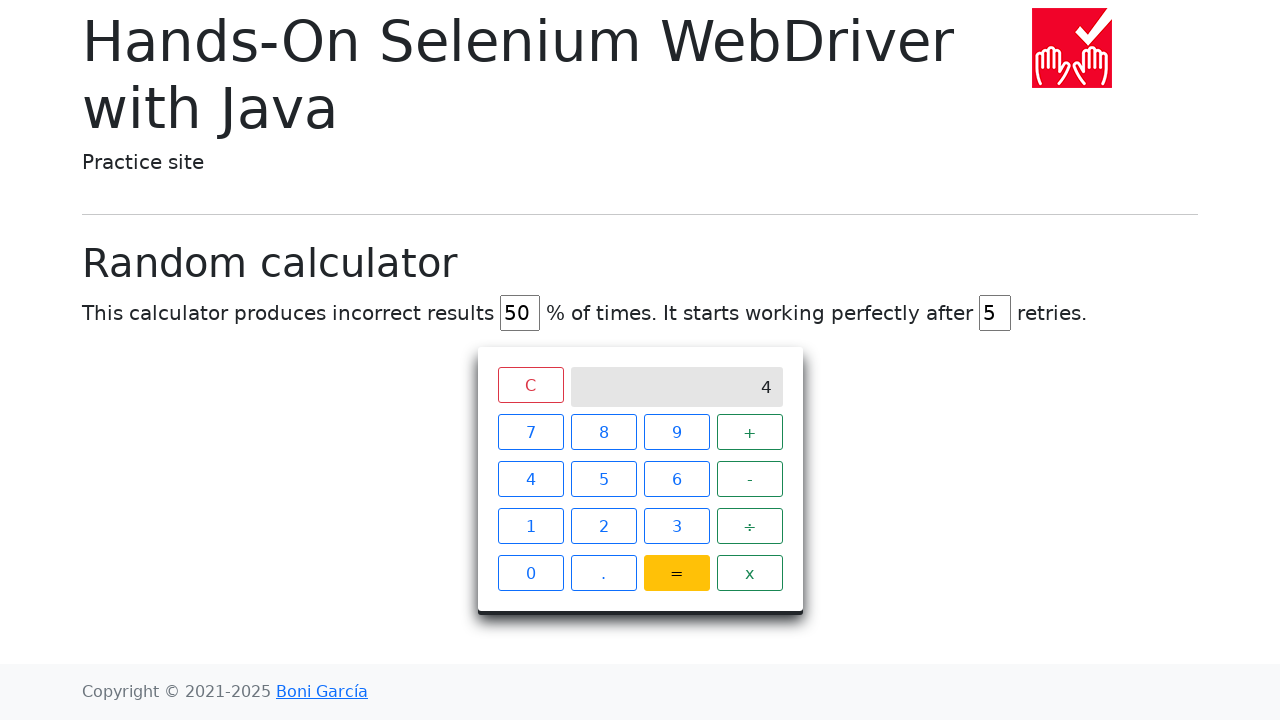

Assertion passed: result is '4' as expected
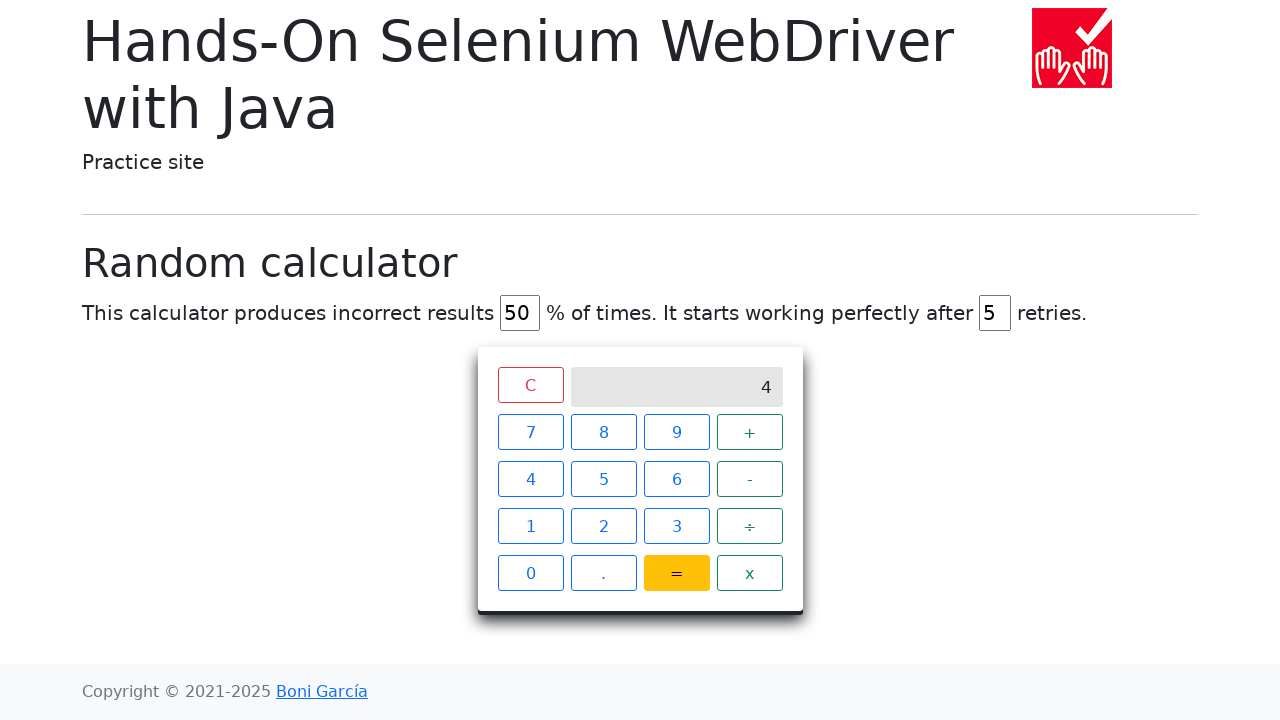

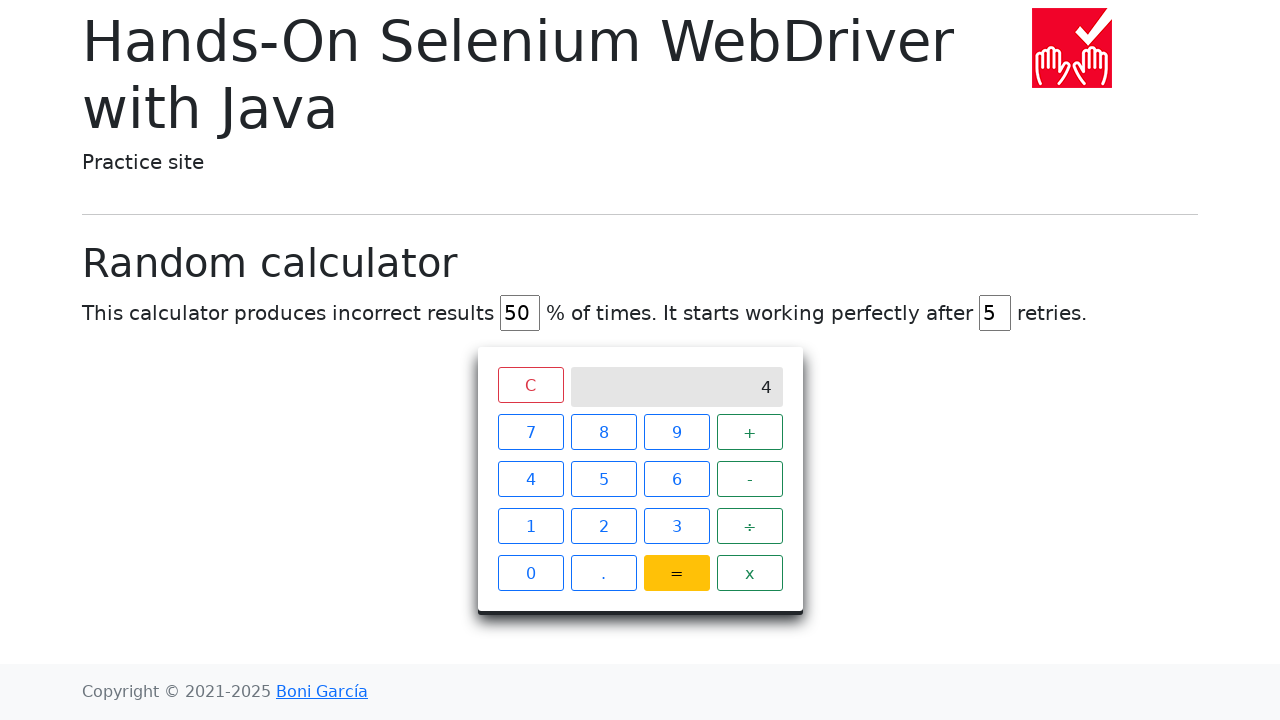